Tests an emoji picker plugin by clicking on emoji tabs, selecting multiple emojis from within an iframe, and filling out a form with various text fields

Starting URL: https://www.jqueryscript.net/demo/Easy-iFrame-based-Twitter-Emoji-Picker-Plugin-jQuery-Emoojis/

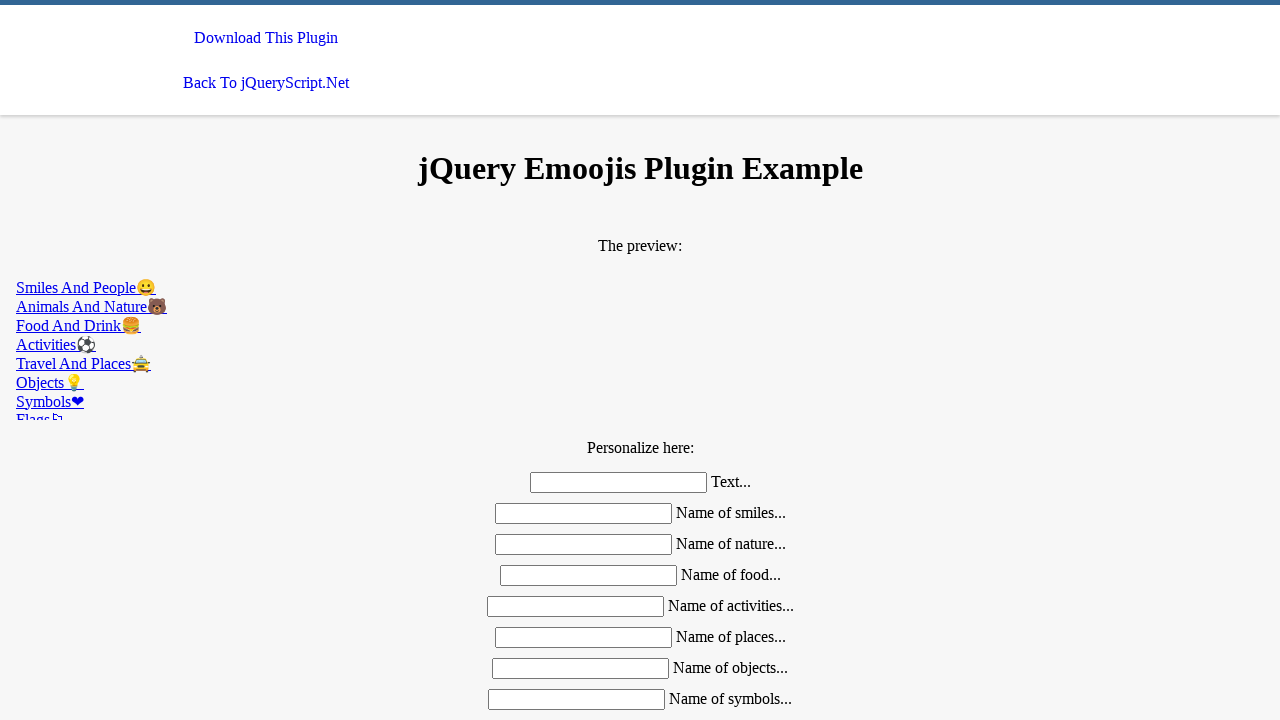

Located emoji picker iframe
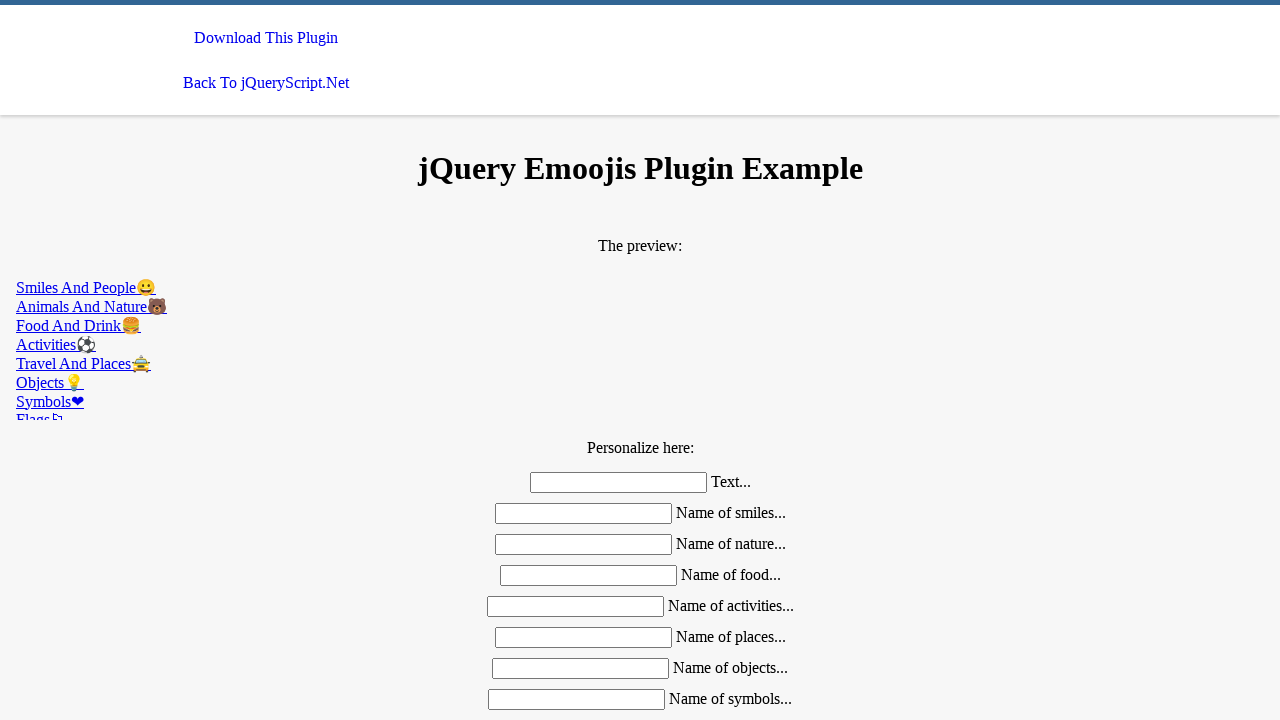

Clicked on nature emoji tab at (640, 306) on iframe#emoojis >> internal:control=enter-frame >> a[href*='nature']
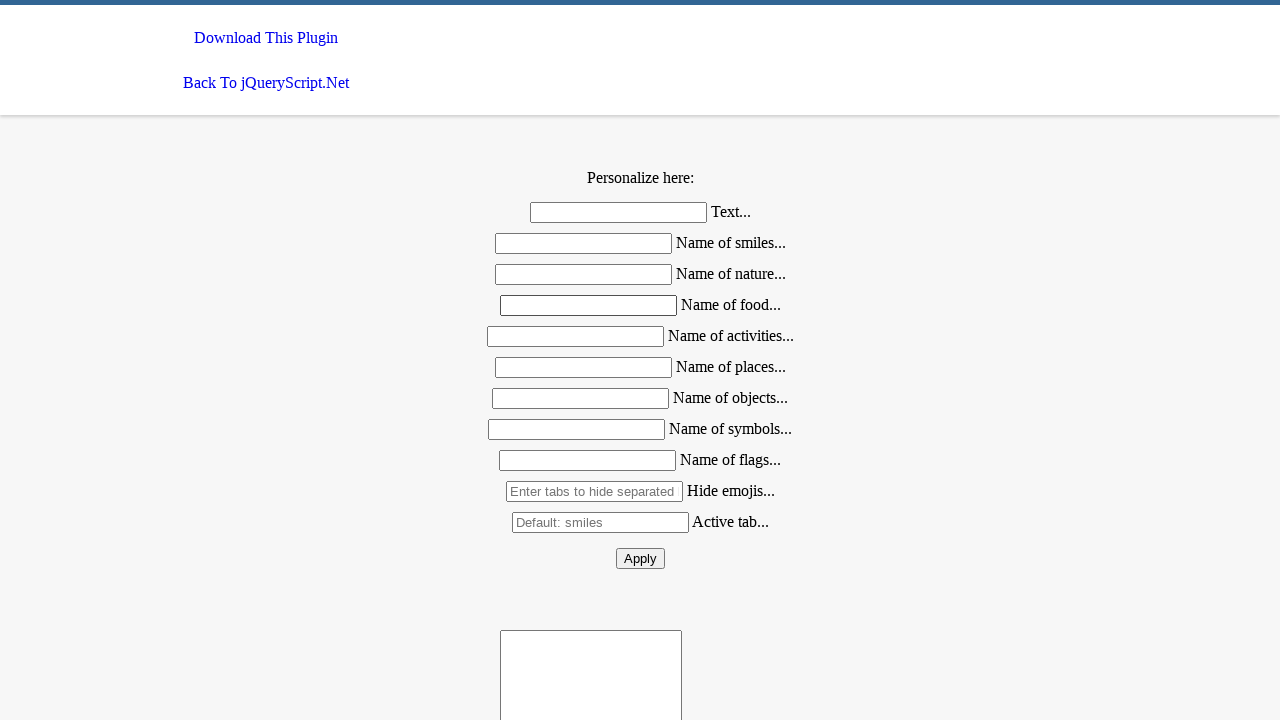

Filled text field with 'Sample Text' on #text
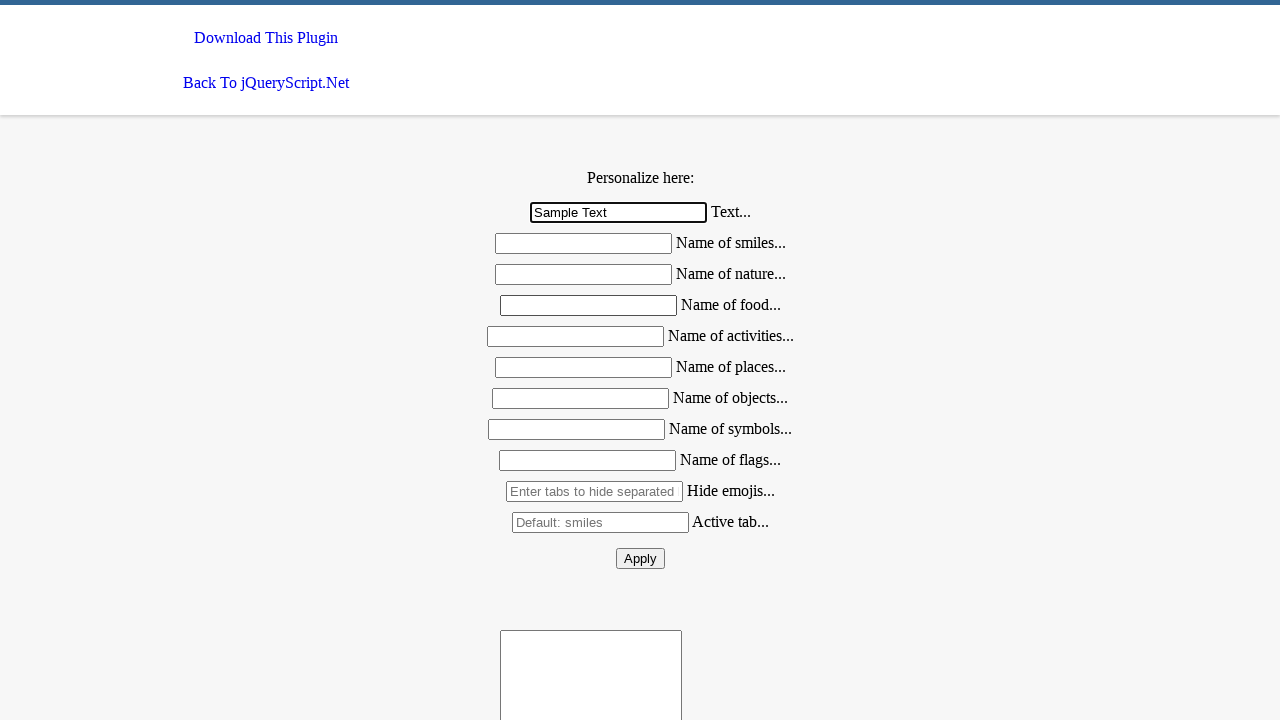

Filled smiles field with 'Happy Smiles' on #smiles
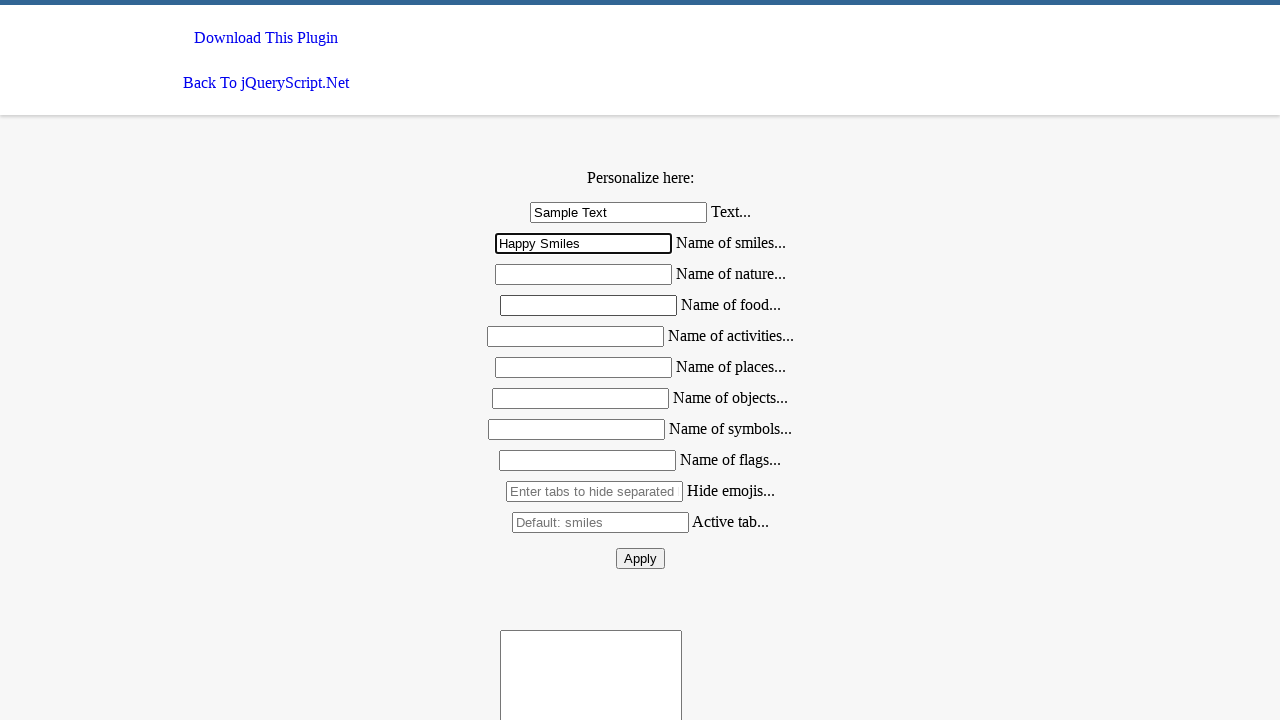

Filled nature field with 'Beautiful Nature' on #nature
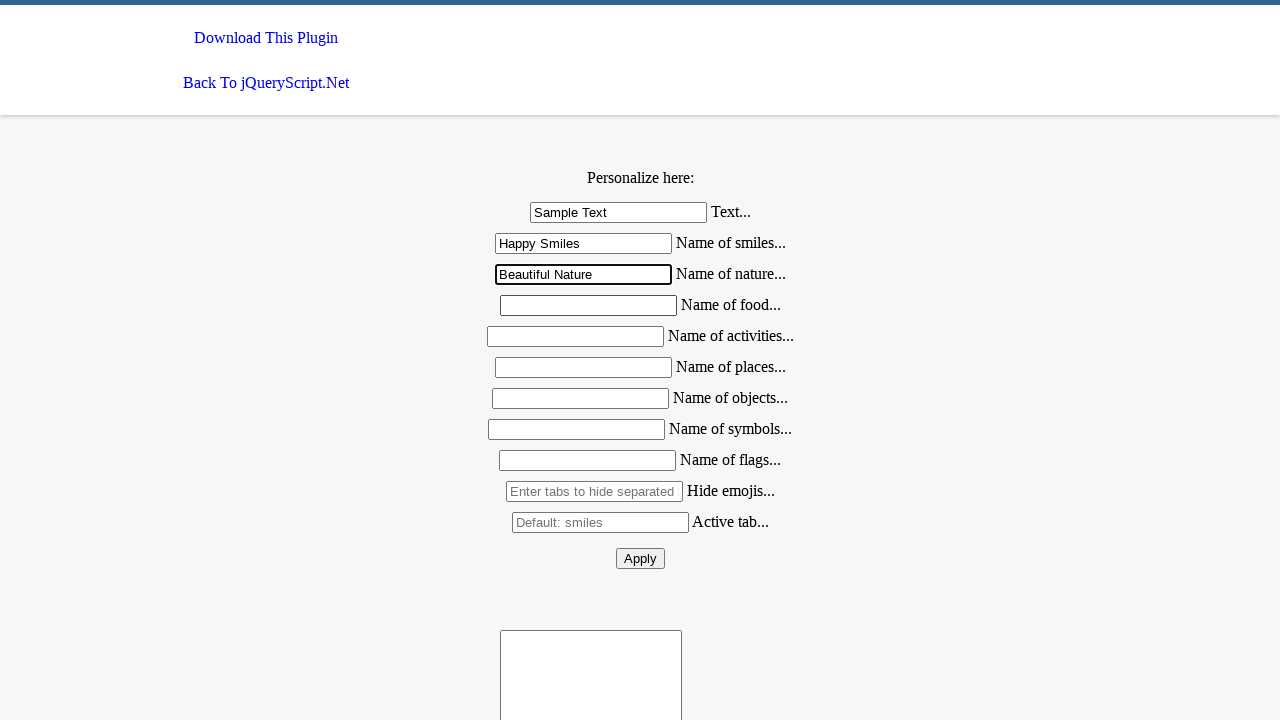

Filled food field with 'Delicious Food' on #food
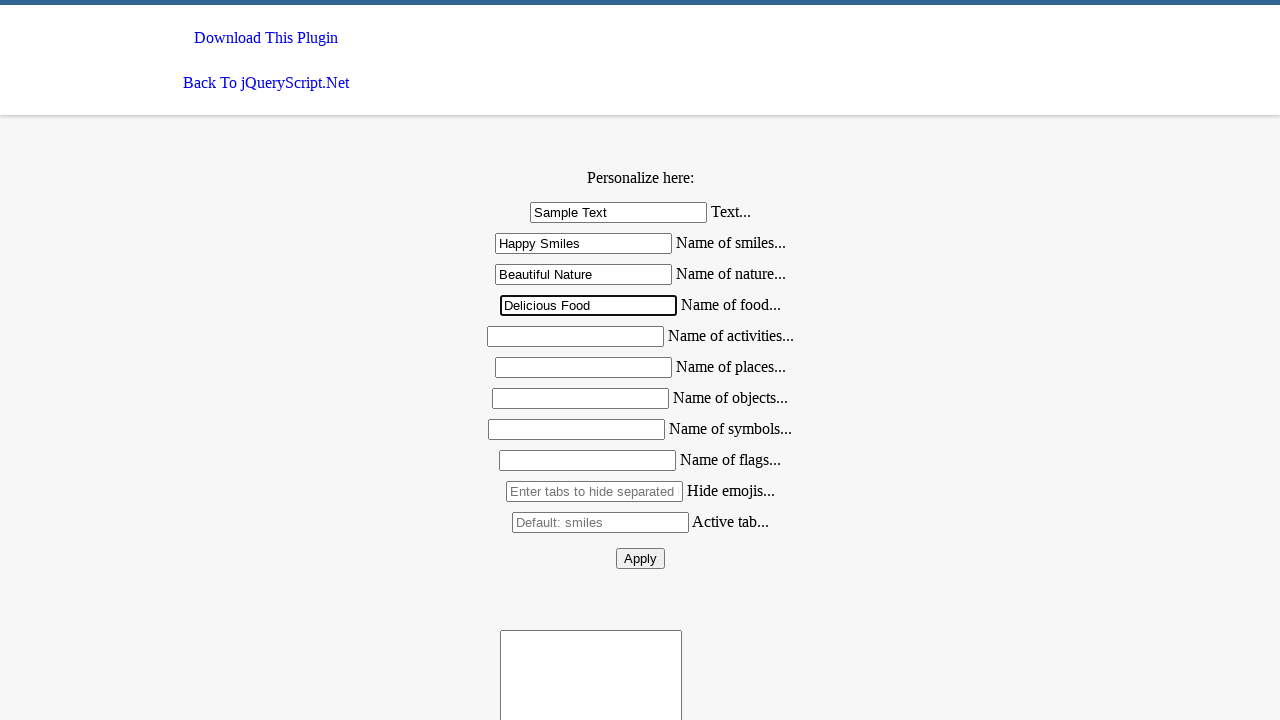

Filled activities field with 'Fun Activities' on #activities
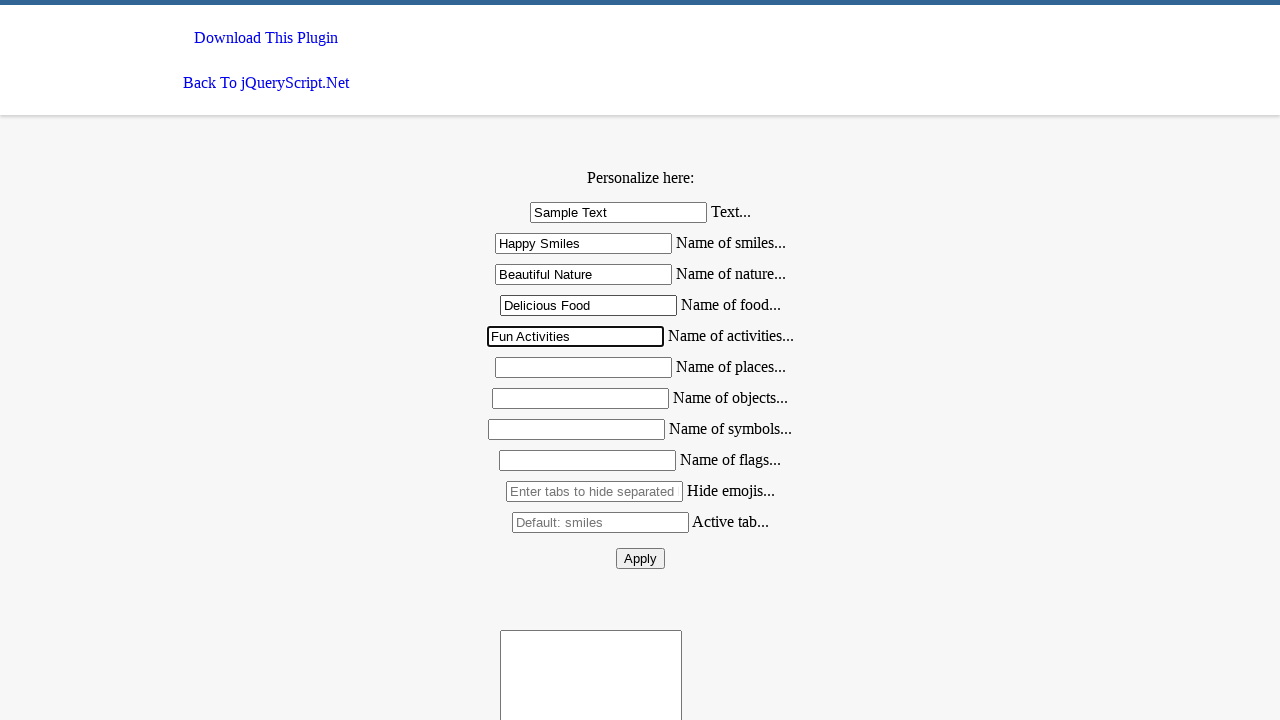

Filled places field with 'Amazing Places' on #places
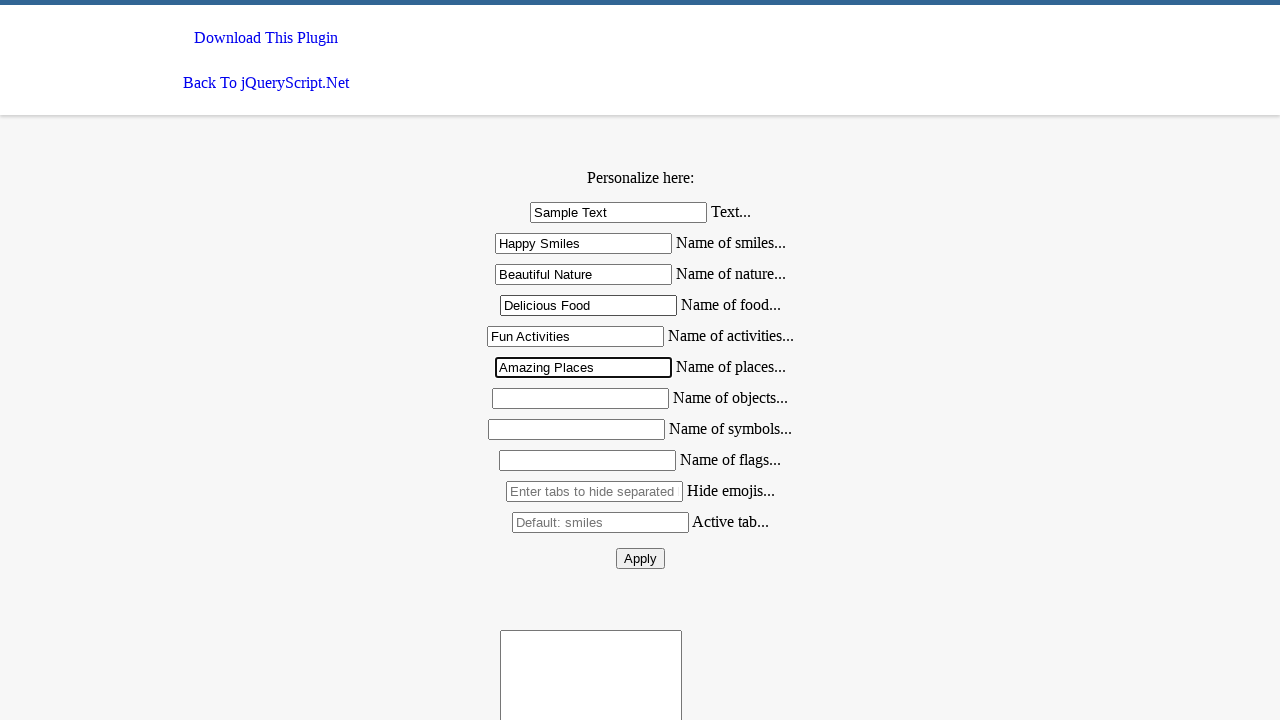

Filled objects field with 'Useful Objects' on #objects
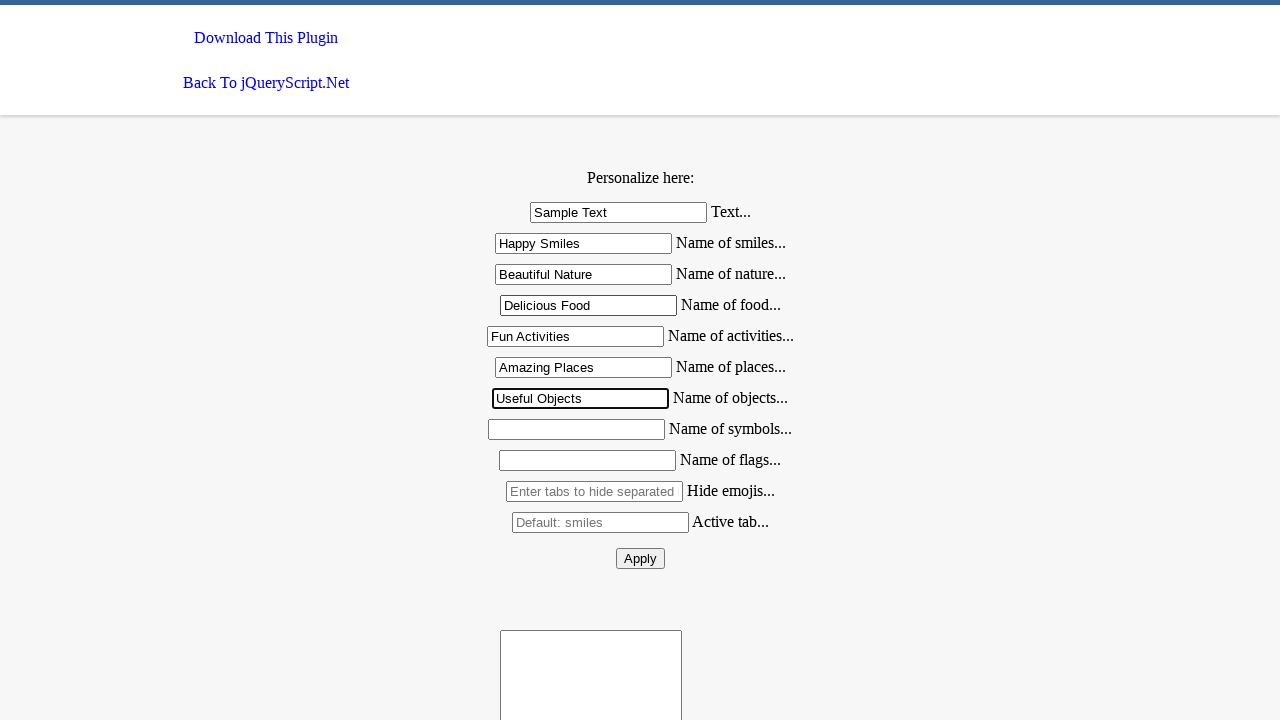

Clicked send button to submit form with selected emojis at (640, 558) on #send
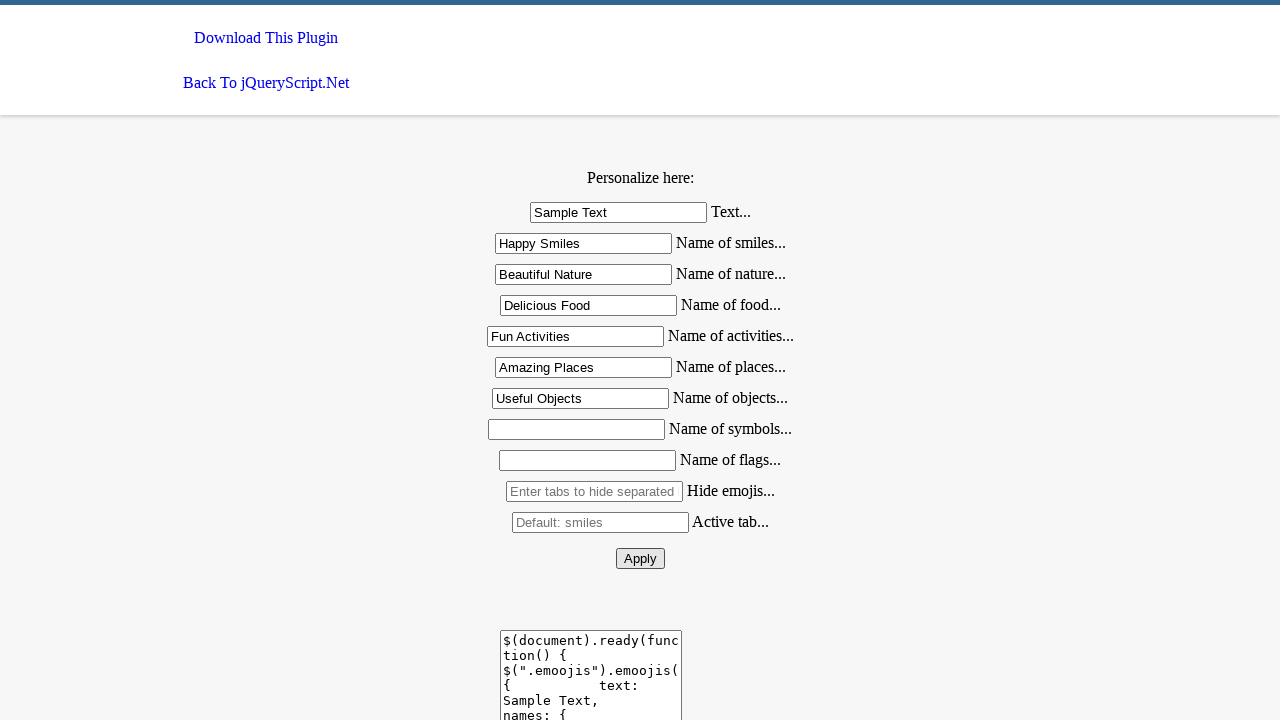

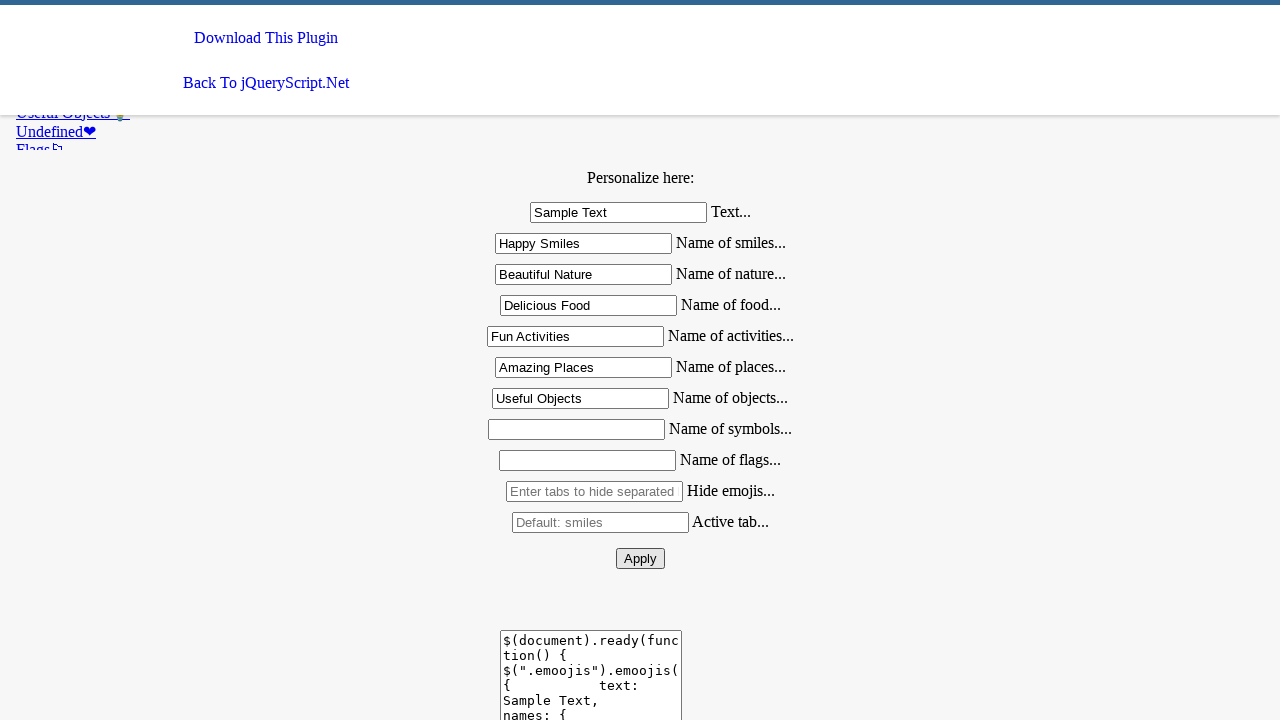